Tests click and hold functionality by selecting a block of consecutive numbers (1-4) using click and drag, then verifies 4 items are selected

Starting URL: https://automationfc.github.io/jquery-selectable/

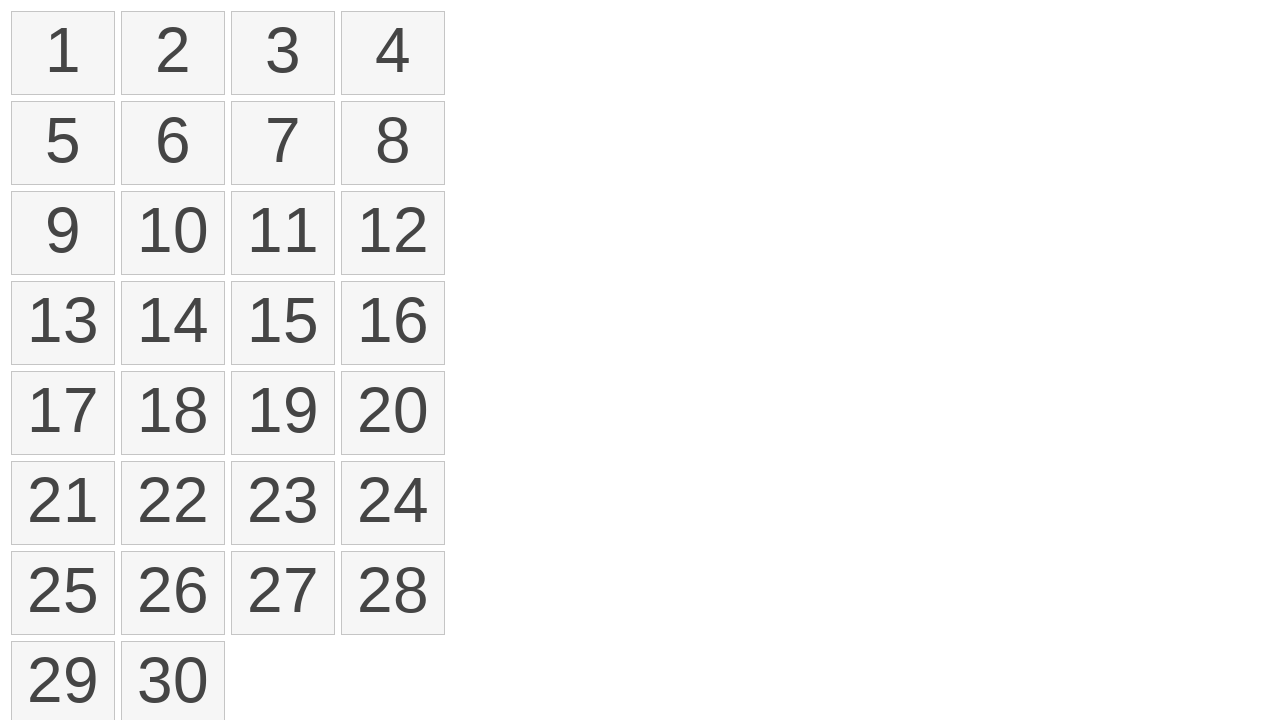

Located all selectable number elements
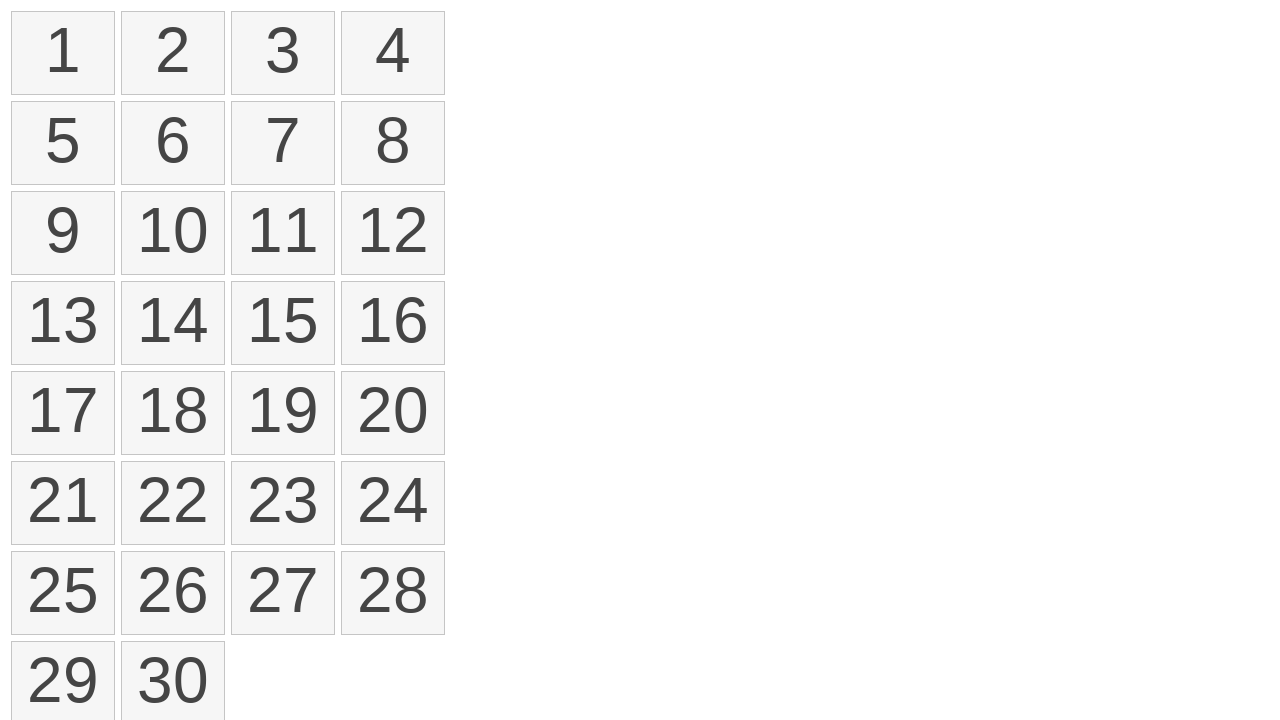

Located first selectable element (number 1)
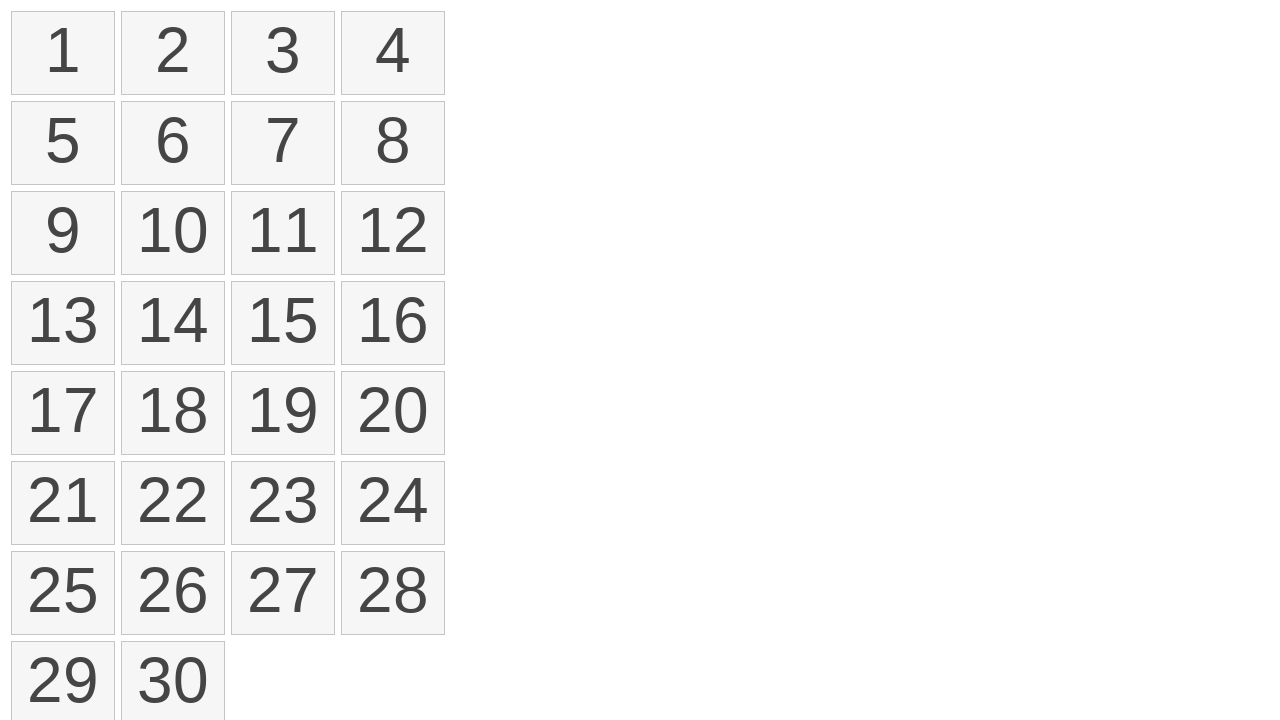

Located fourth selectable element (number 4)
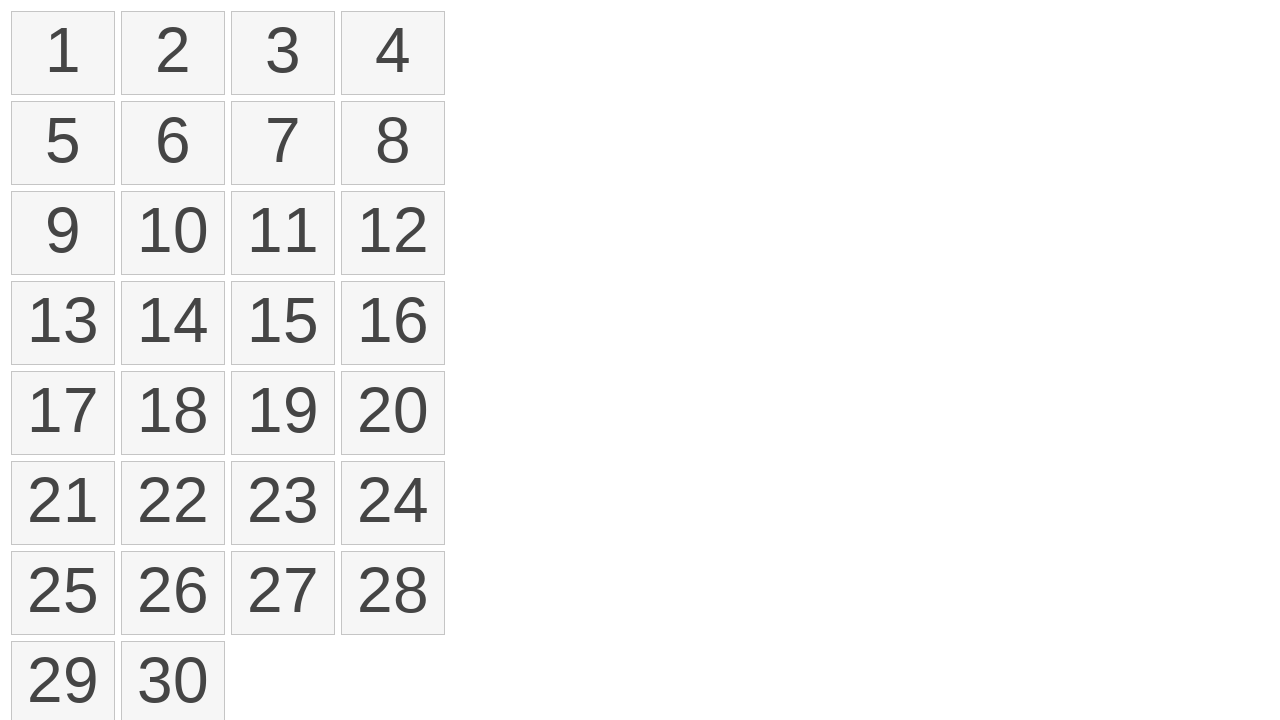

Retrieved bounding box for first element
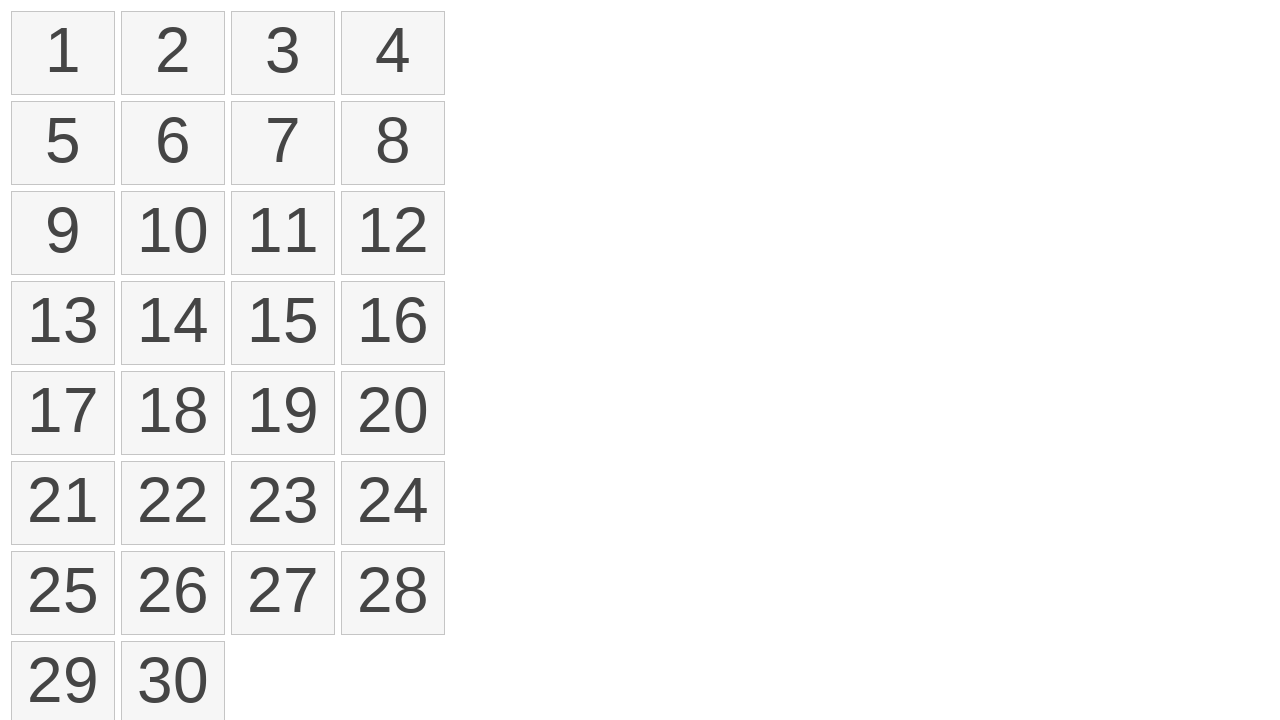

Retrieved bounding box for fourth element
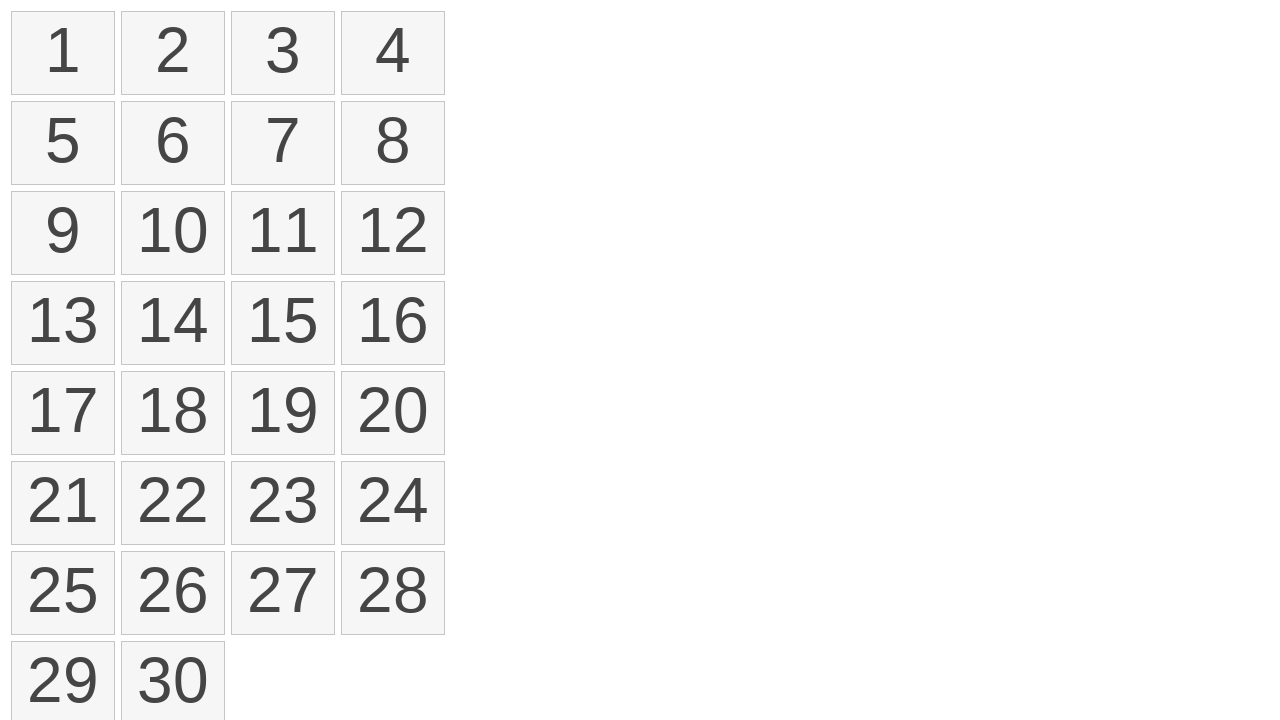

Moved mouse to center of first element at (63, 53)
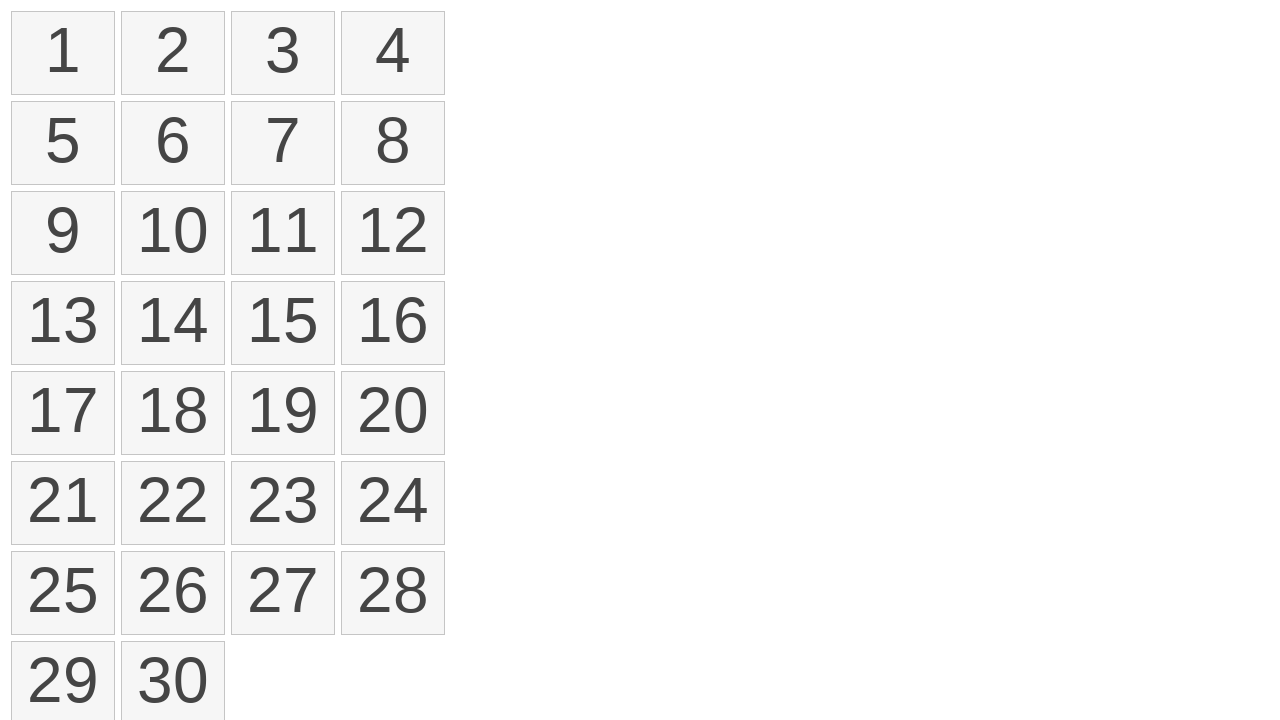

Pressed mouse button down on first element at (63, 53)
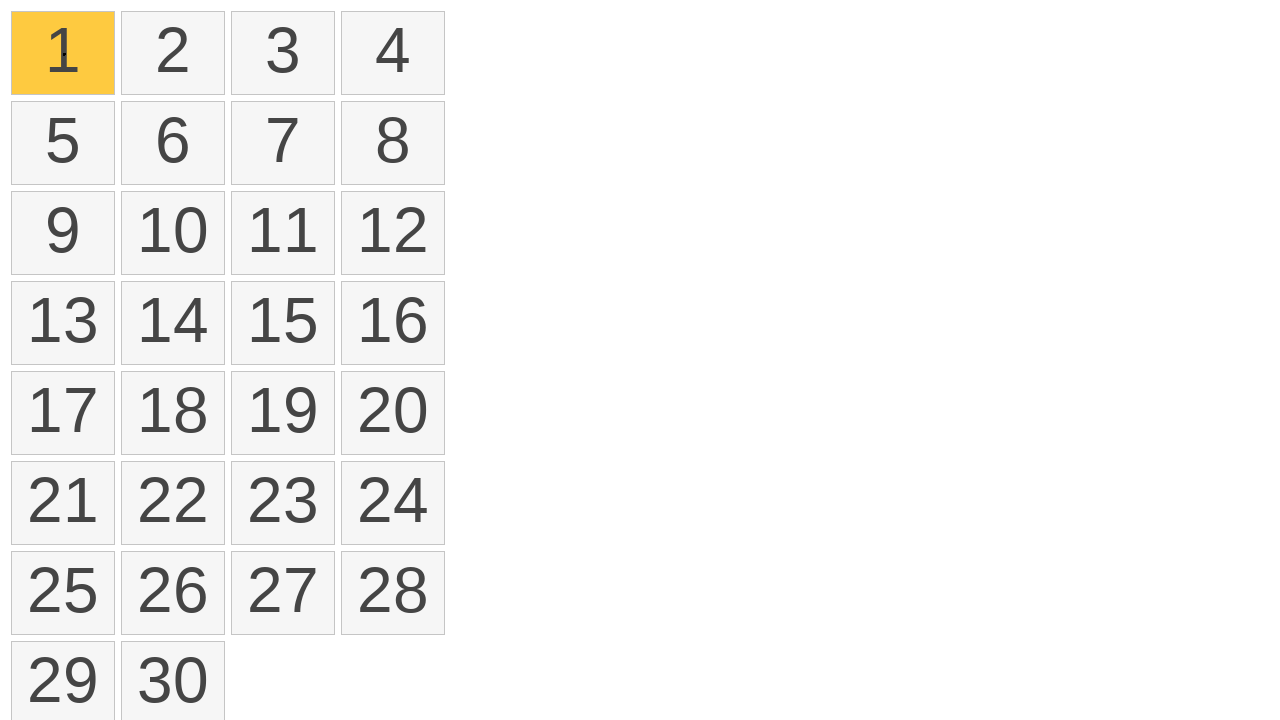

Dragged mouse to center of fourth element at (393, 53)
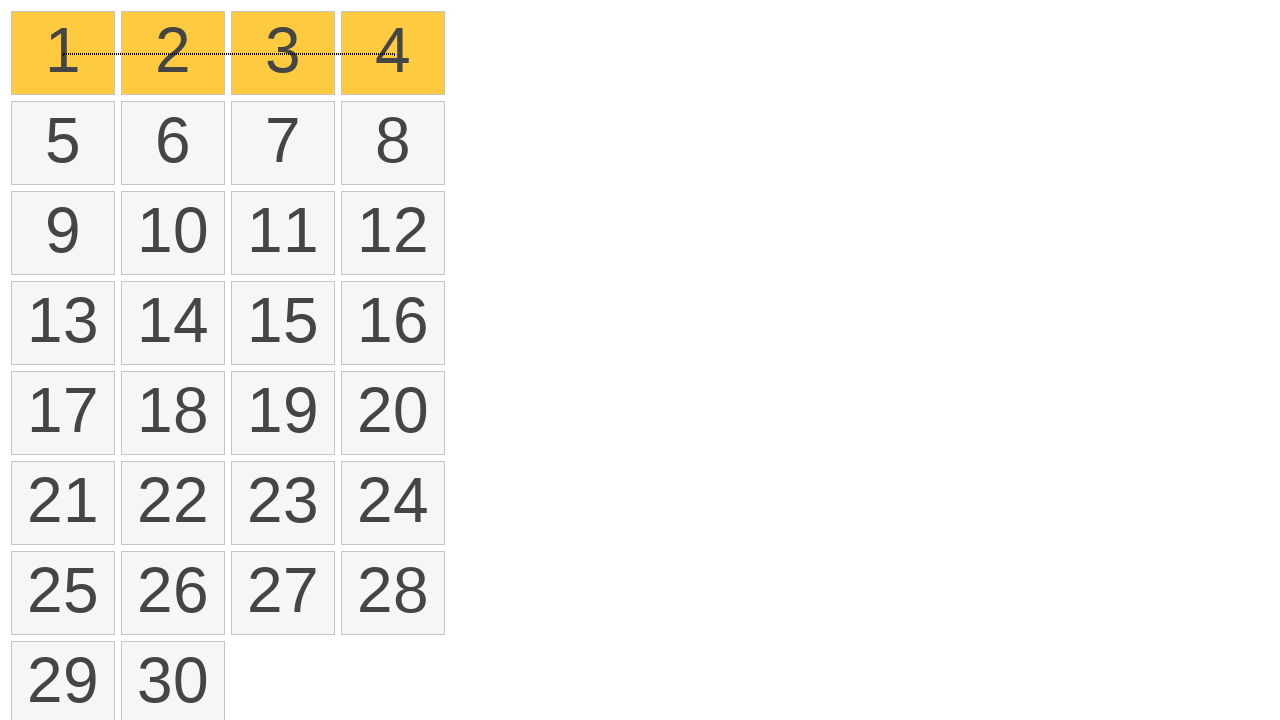

Released mouse button, completing click and drag selection at (393, 53)
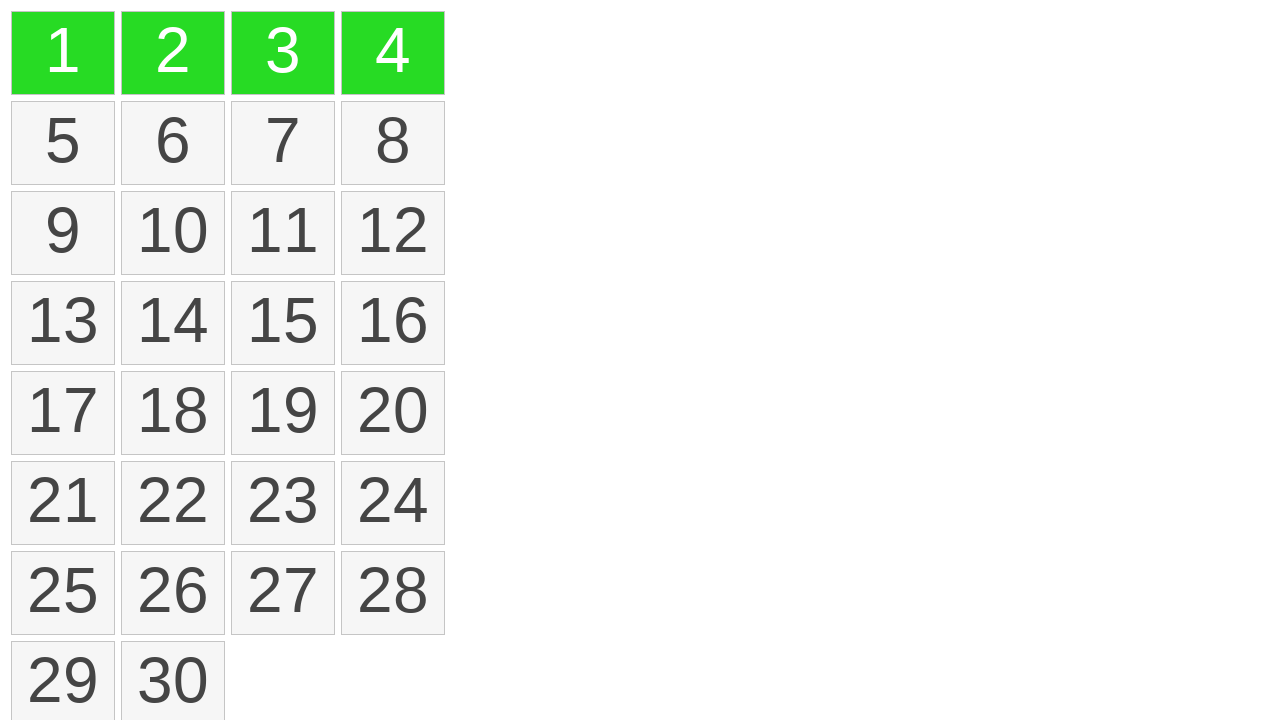

Waited 1 second for selection to complete
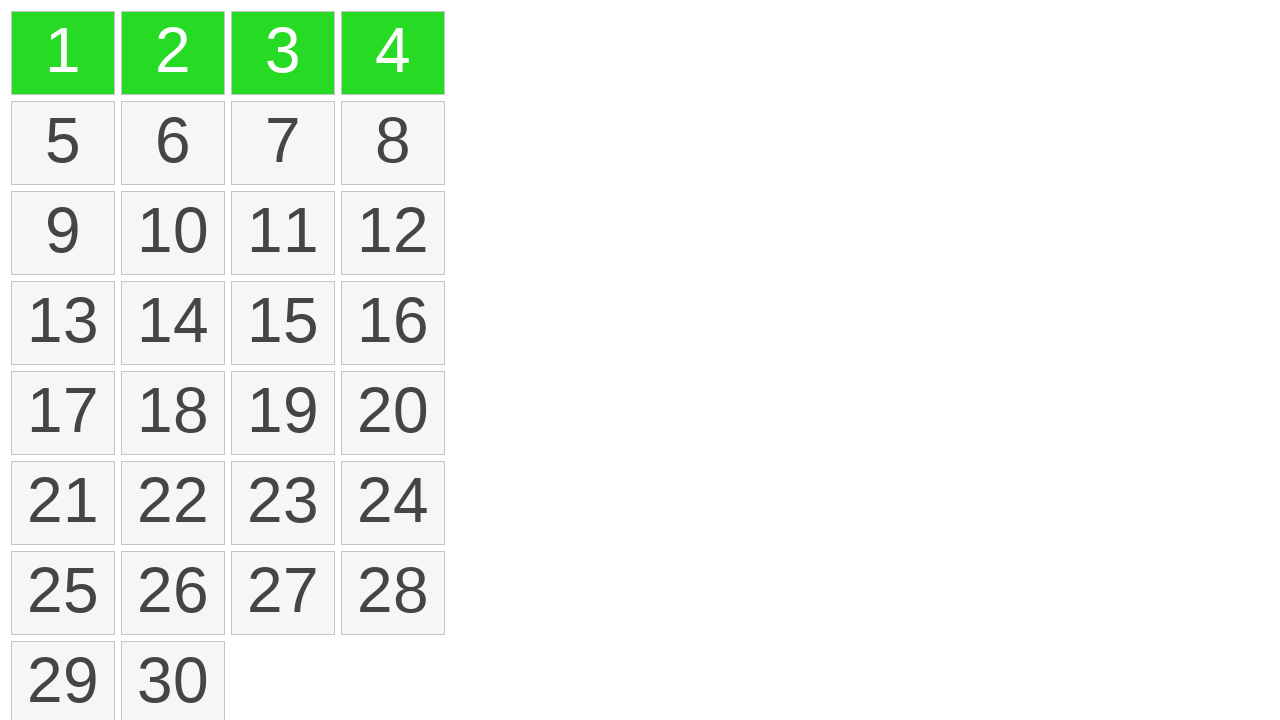

Located all selected elements
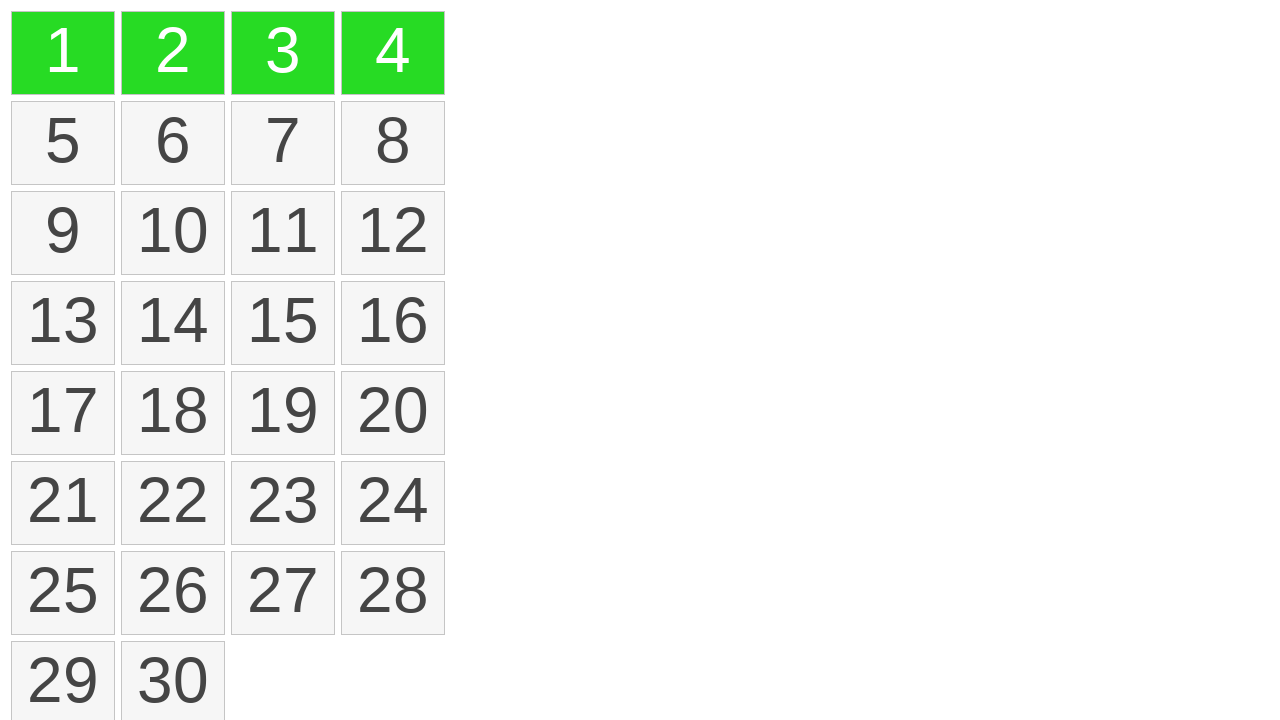

Verified that exactly 4 elements are selected
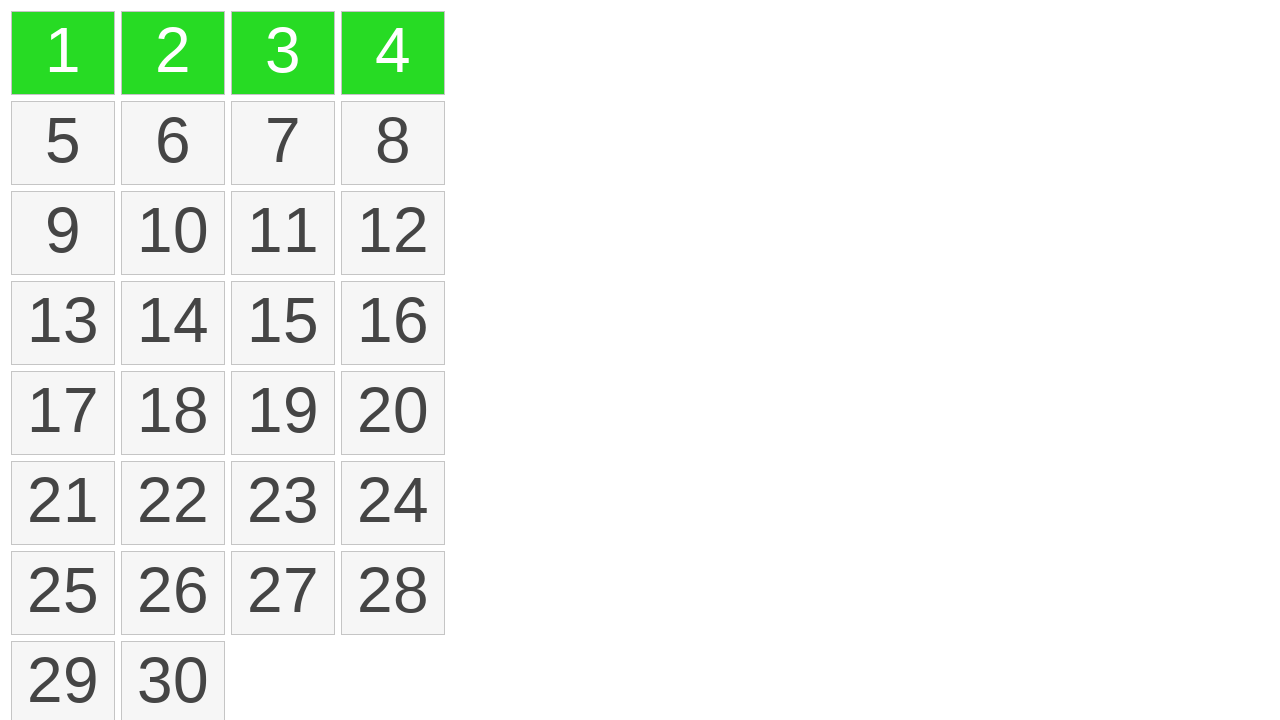

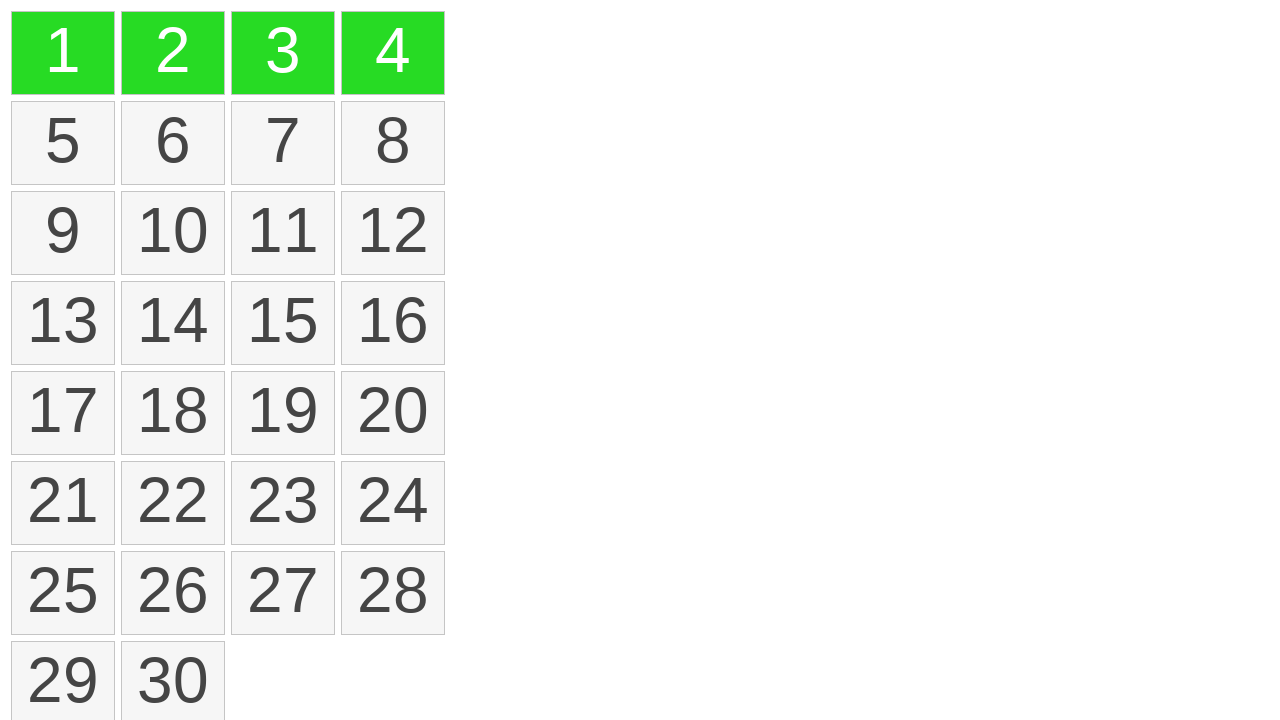